Fills out the contact form with name, email, subject, and comment fields

Starting URL: https://www.globalsqa.com/contact-us/

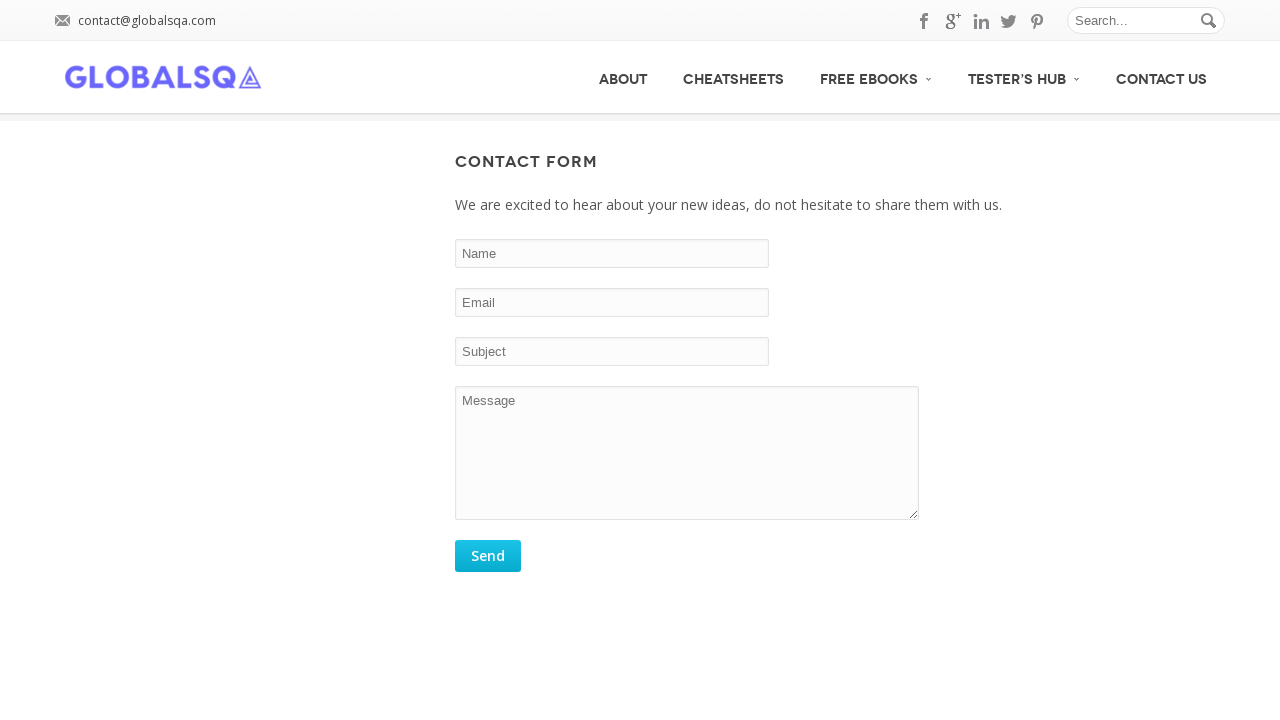

Filled name field with 'Purushottam Joshi' on input#comment_name
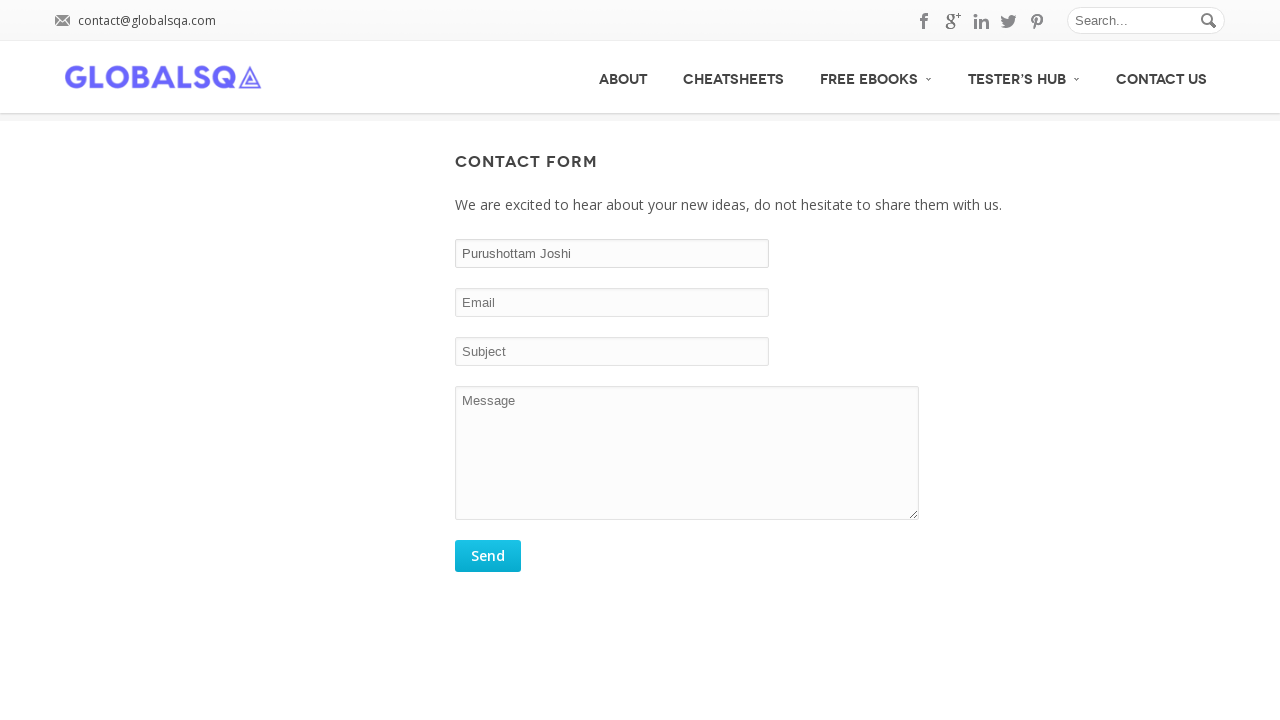

Filled email field with 'purushottam@gmail.com' on input#email
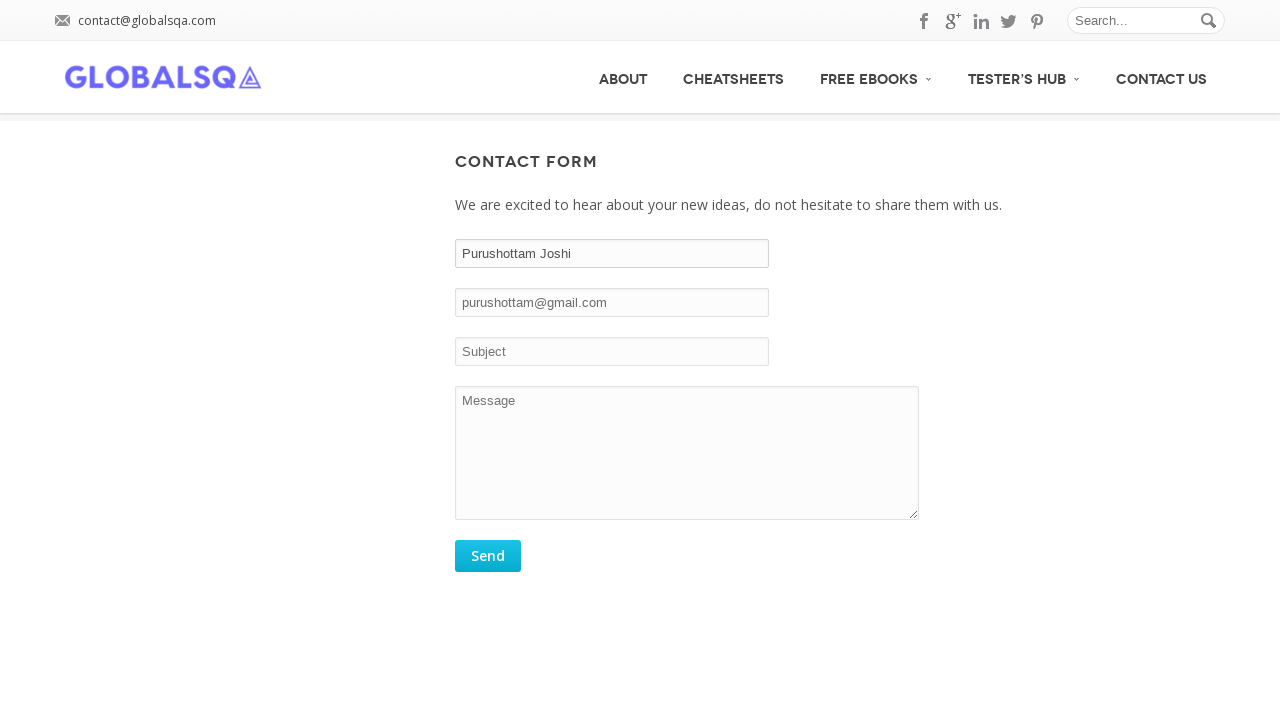

Filled subject field with 'hello' on input#subject
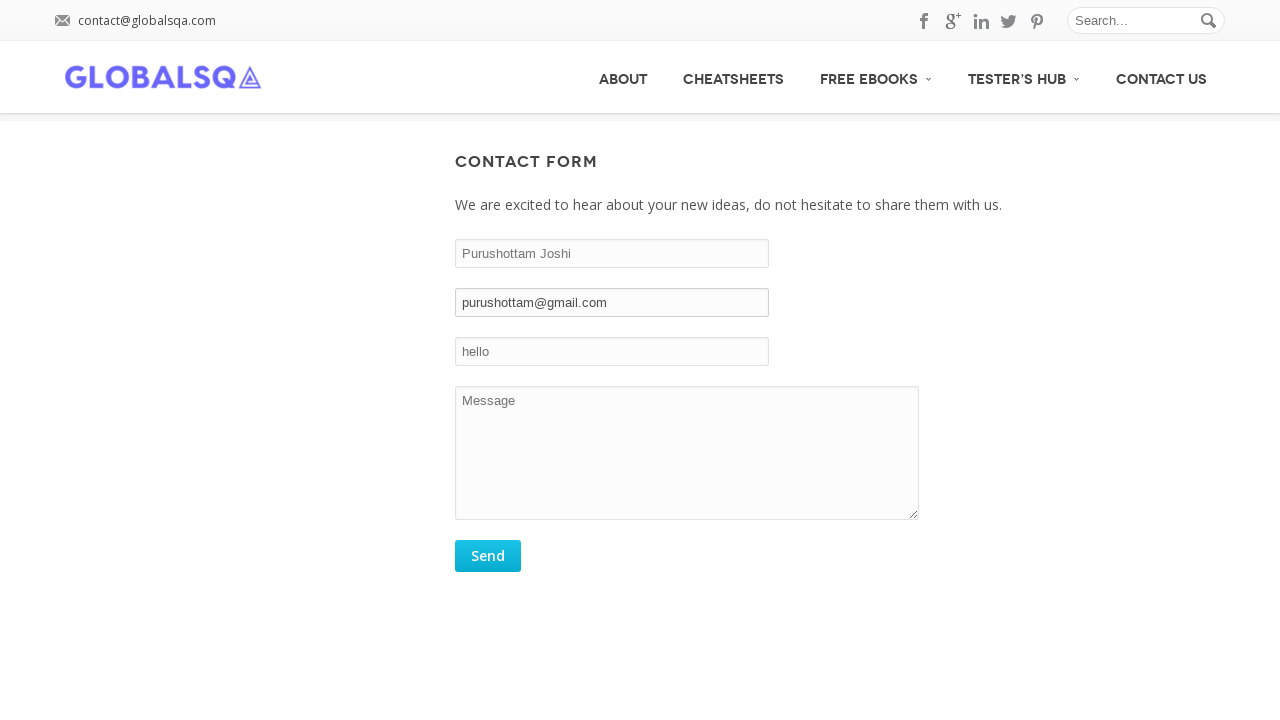

Filled comment field with 'testing' on textarea#comment
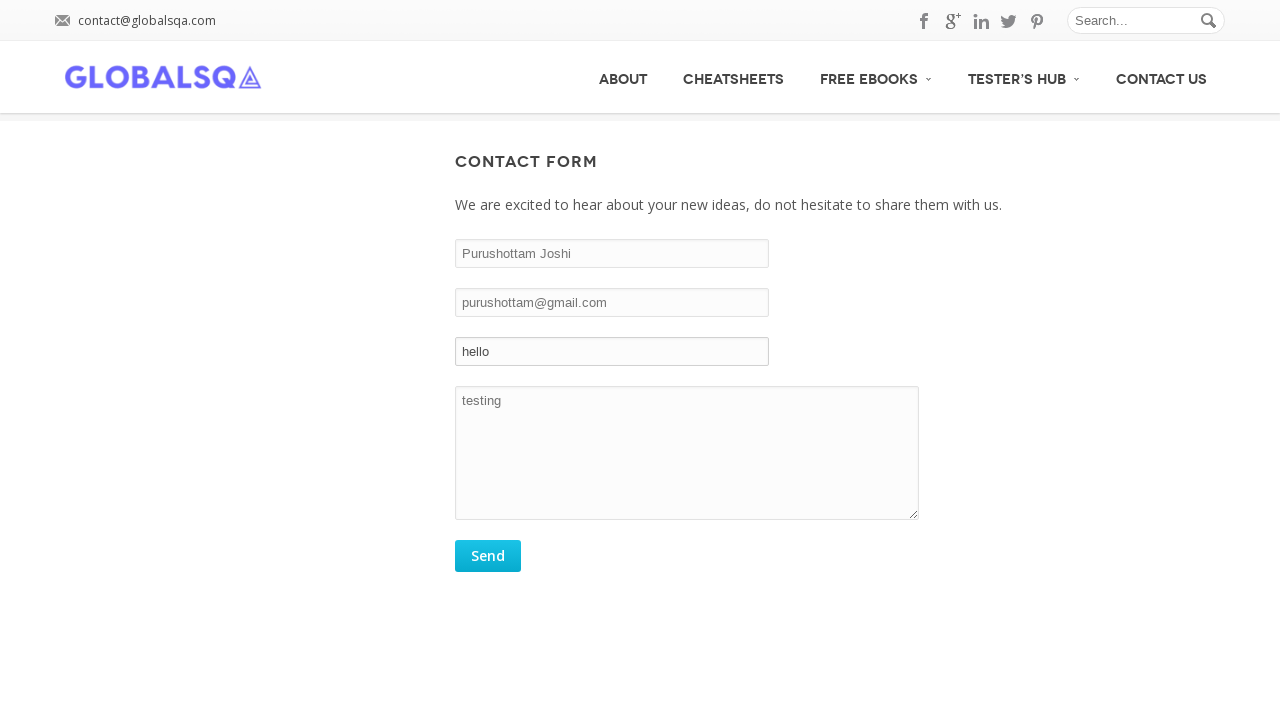

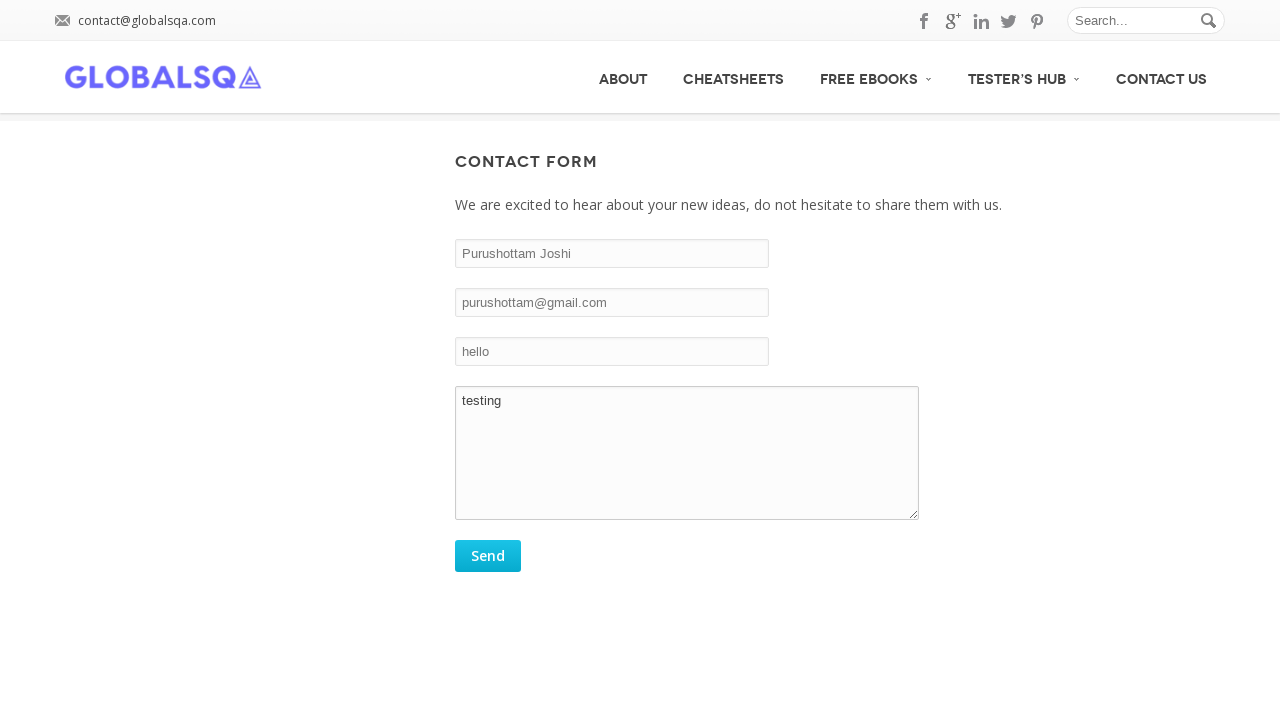